Navigates to an automation practice page and verifies that checkbox elements are present on the page

Starting URL: https://www.rahulshettyacademy.com/AutomationPractice/

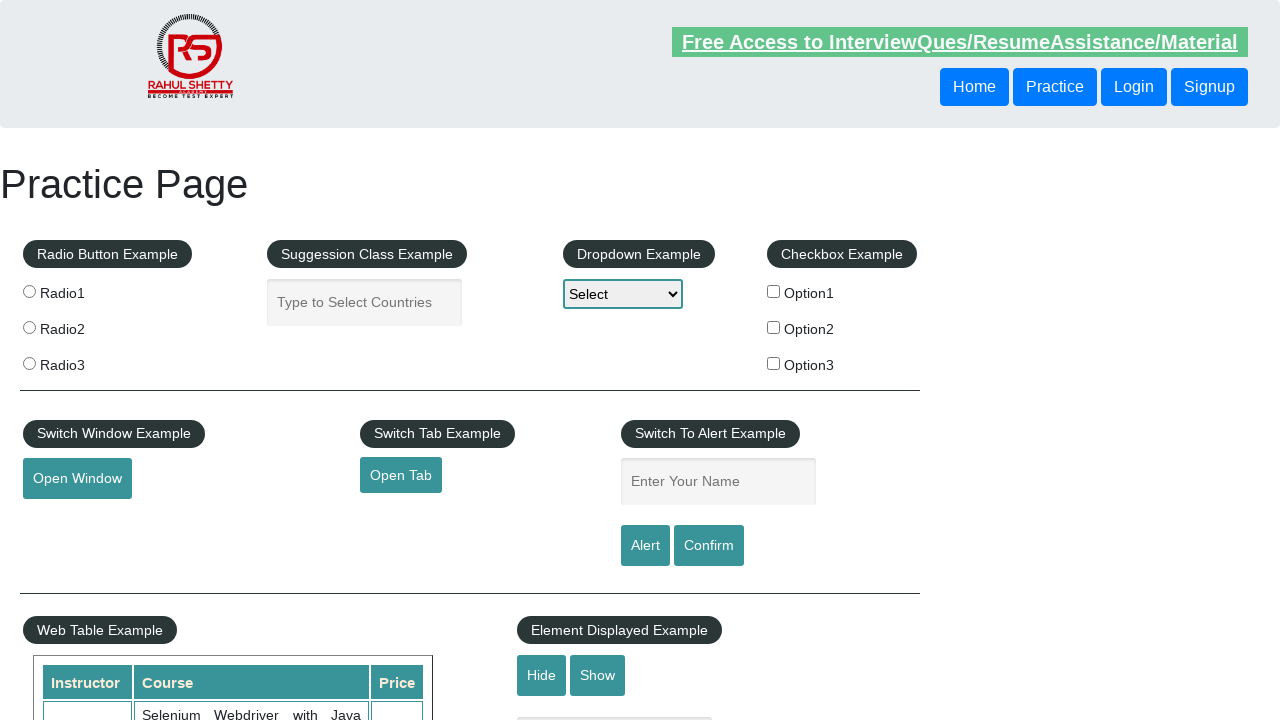

Waited for checkbox elements to be present on the automation practice page
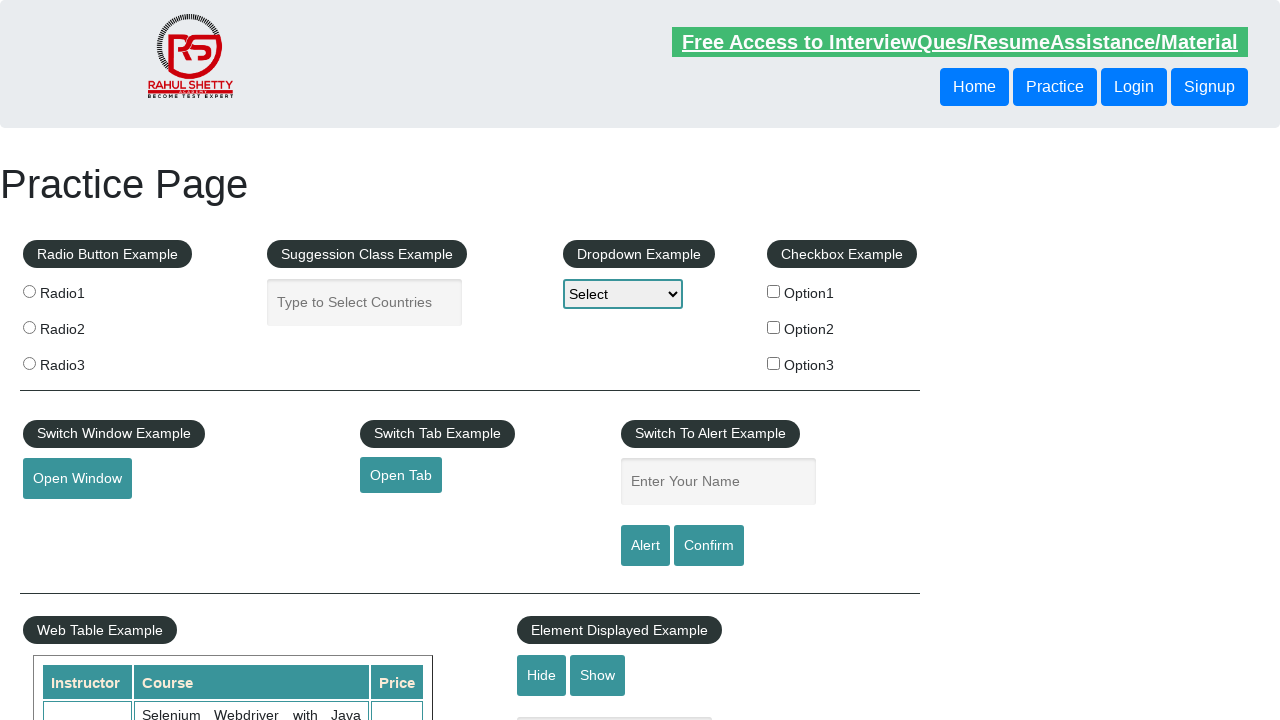

Located all checkbox elements on the page
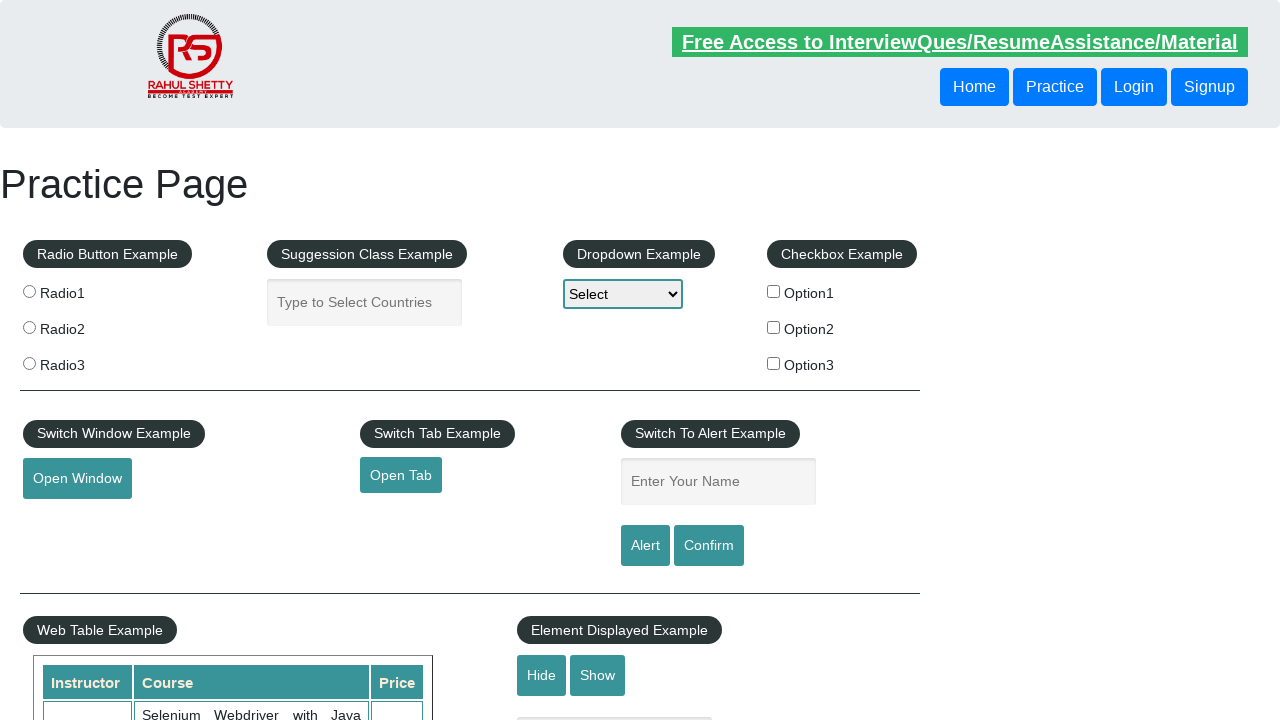

Verified that the first checkbox element is available and ready for interaction
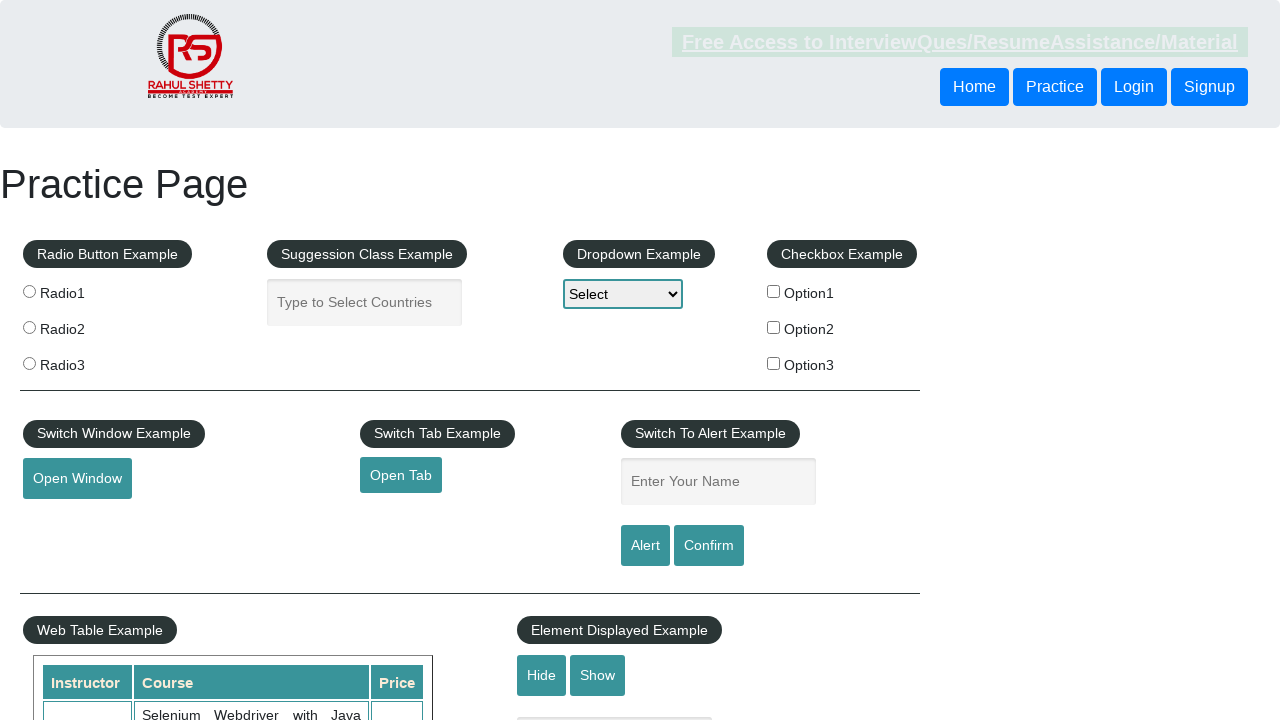

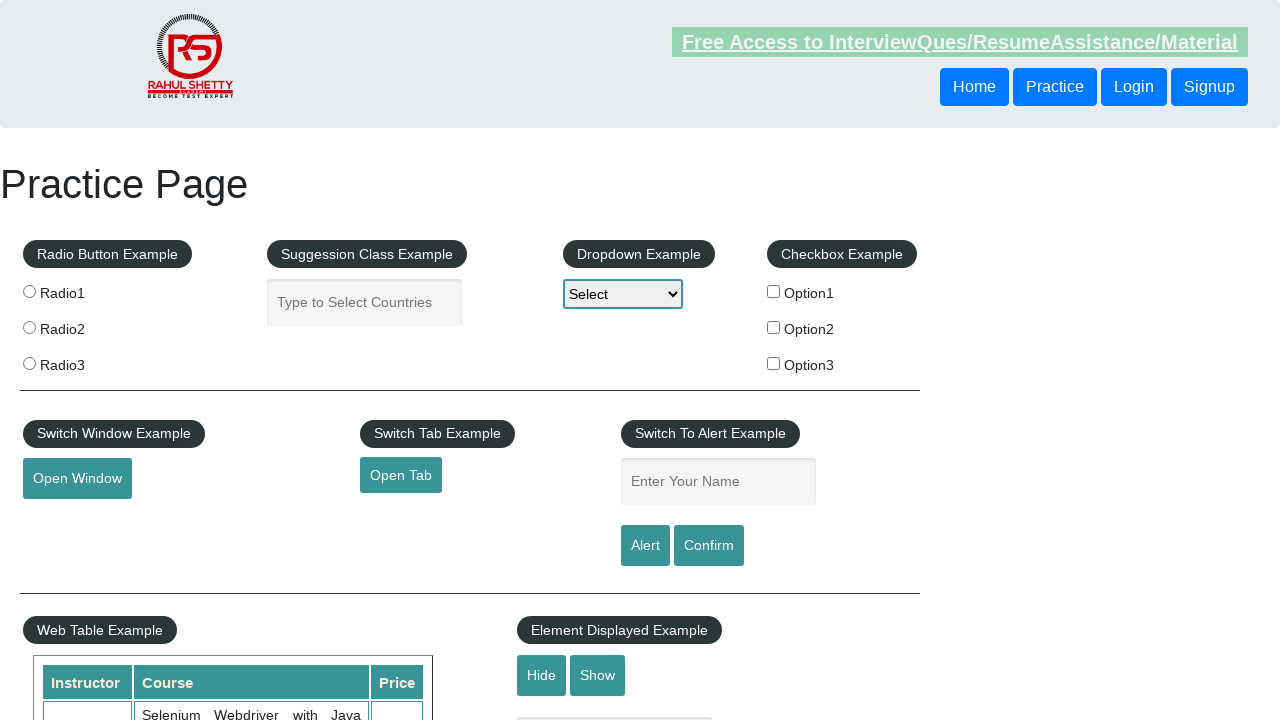